Navigates to a Wix e-commerce site, clicks on a navigation element to access the products page, and verifies the page loads correctly

Starting URL: https://kamenkaksk.wixsite.com/wwes-13-1

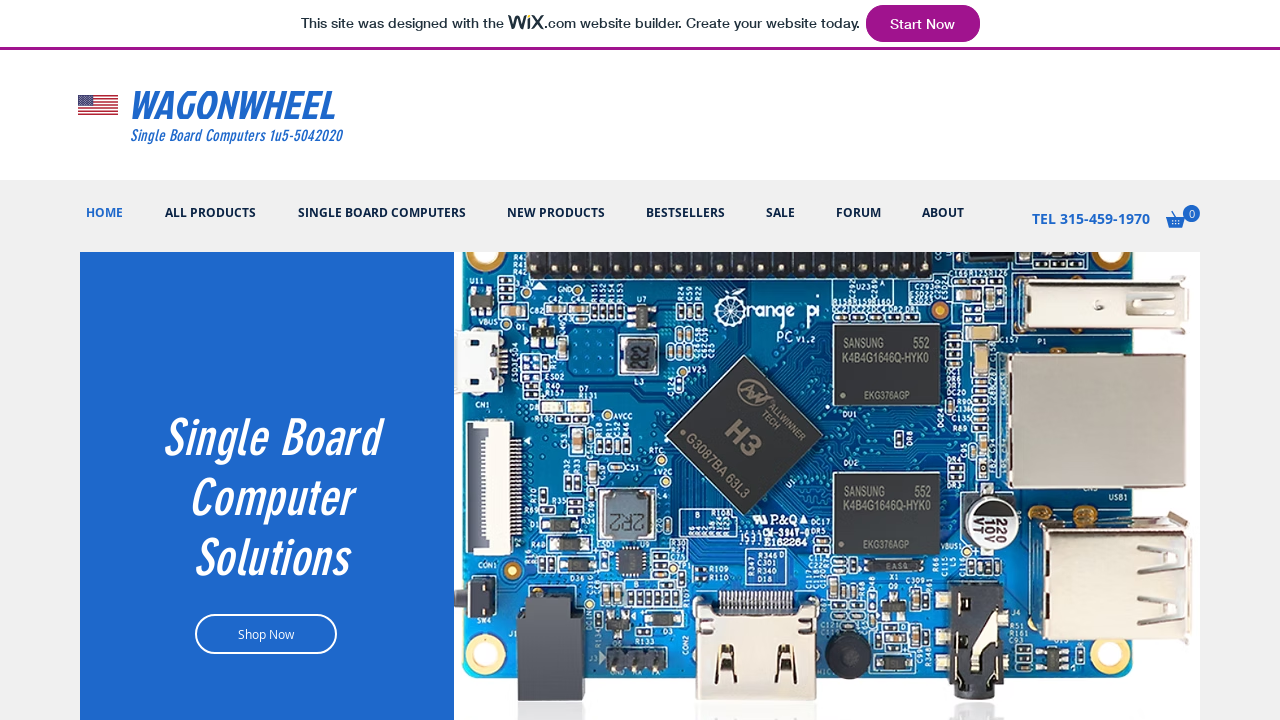

Clicked on products navigation link at (210, 213) on xpath=//*[@id="comp-jcfv4kob1label"]
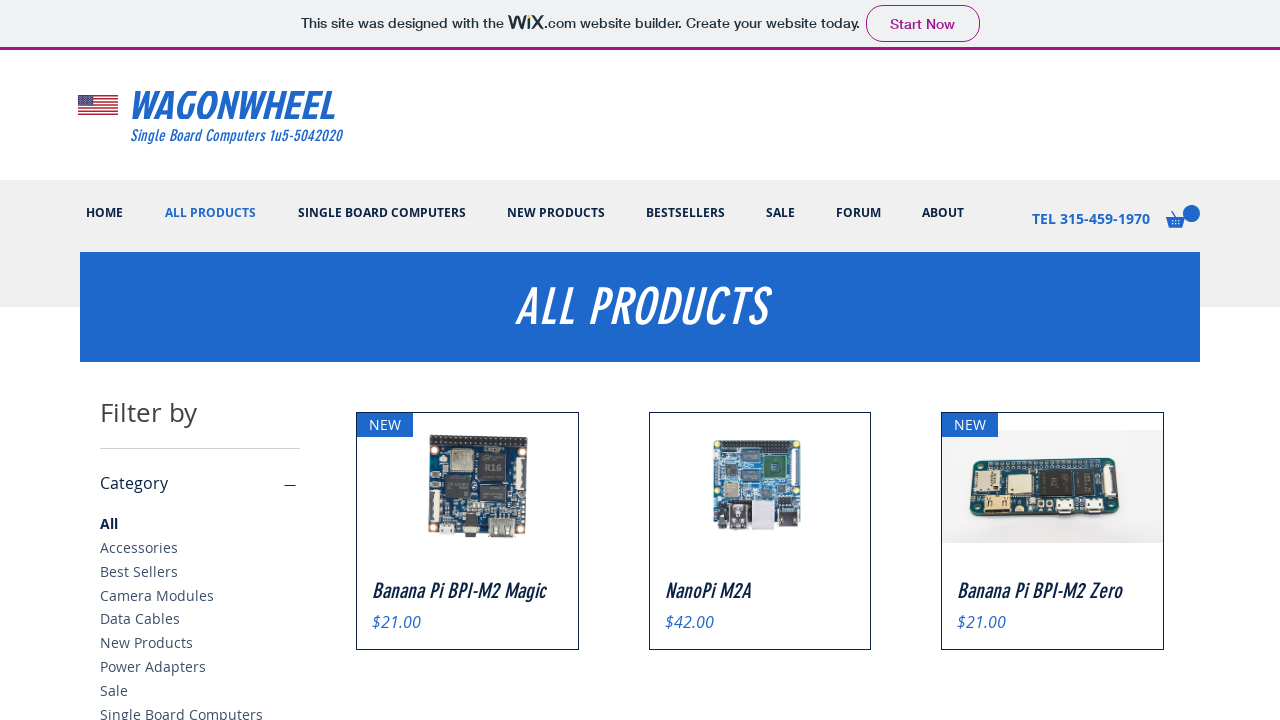

Waited for page to load (3500ms)
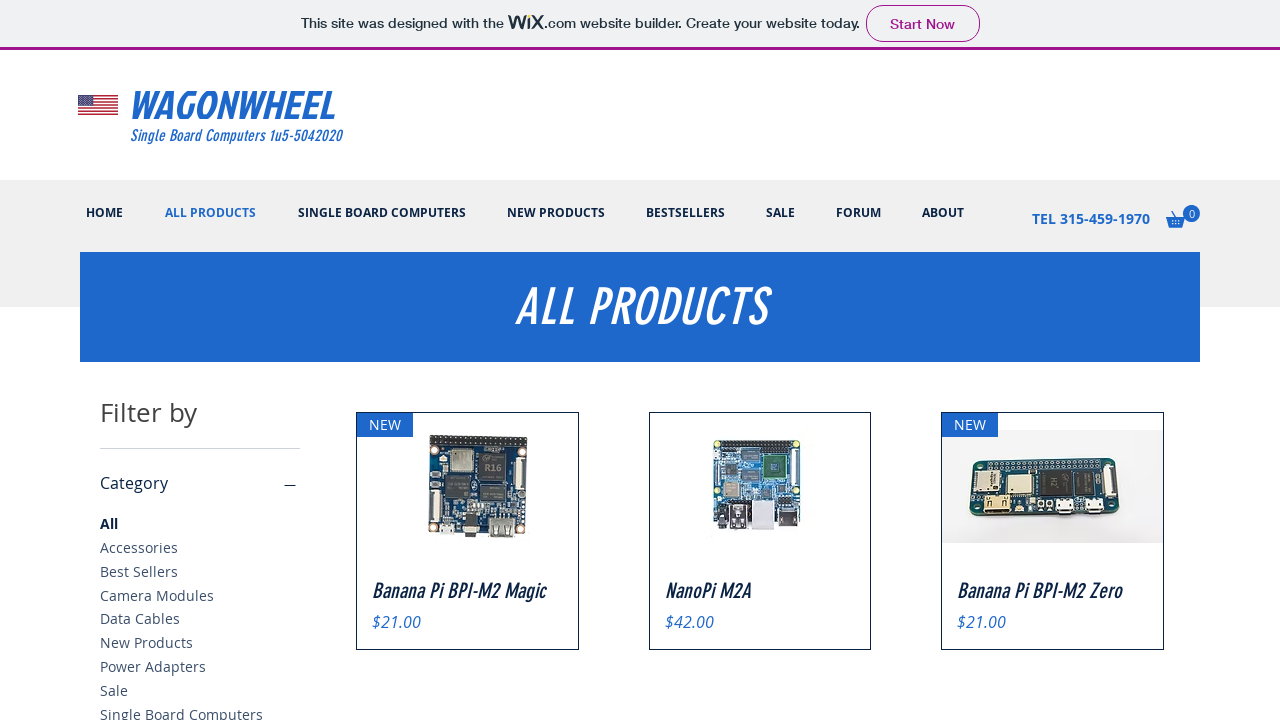

Verified page title is not None
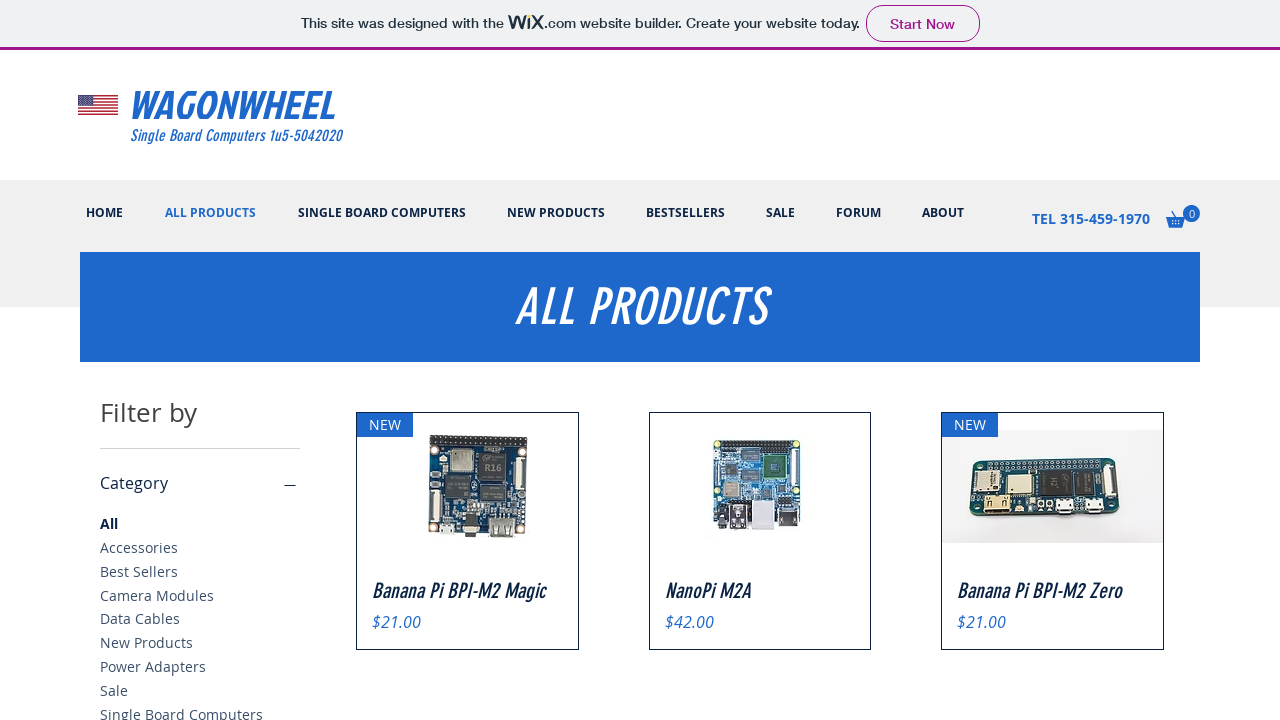

Verified page title matches expected value: ALL PRODUCTS | WWES-13 v.1.0
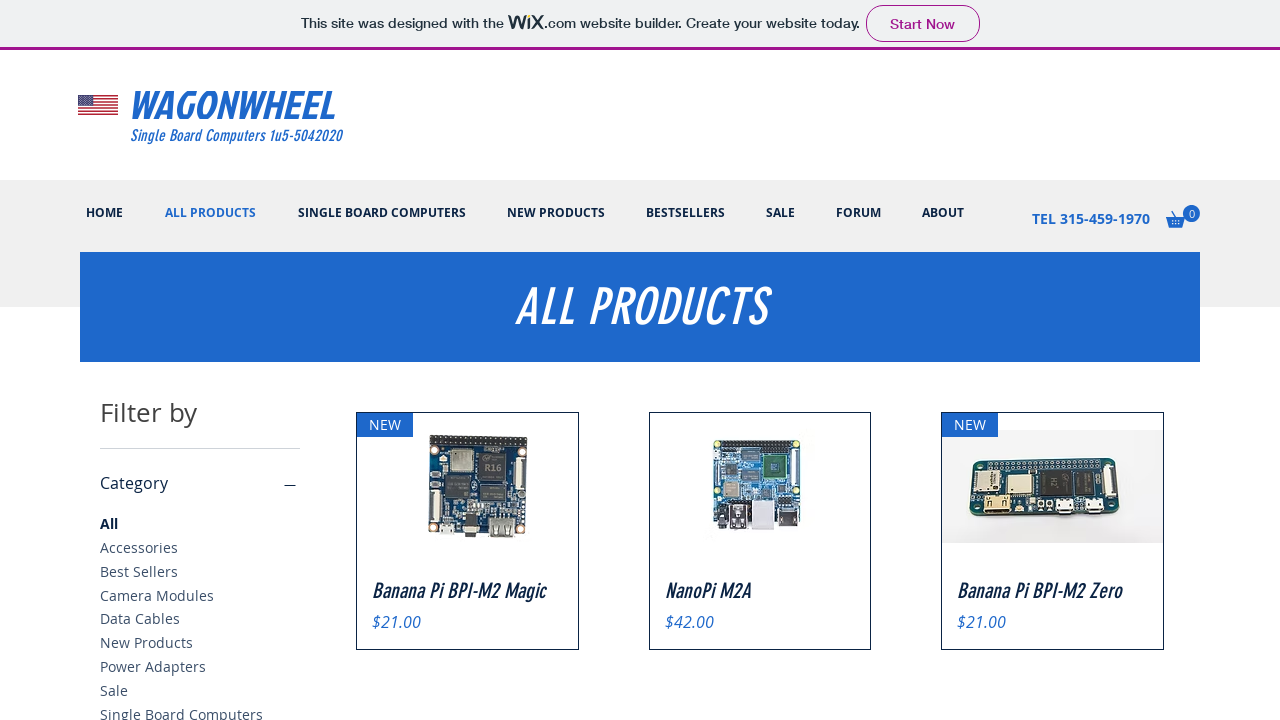

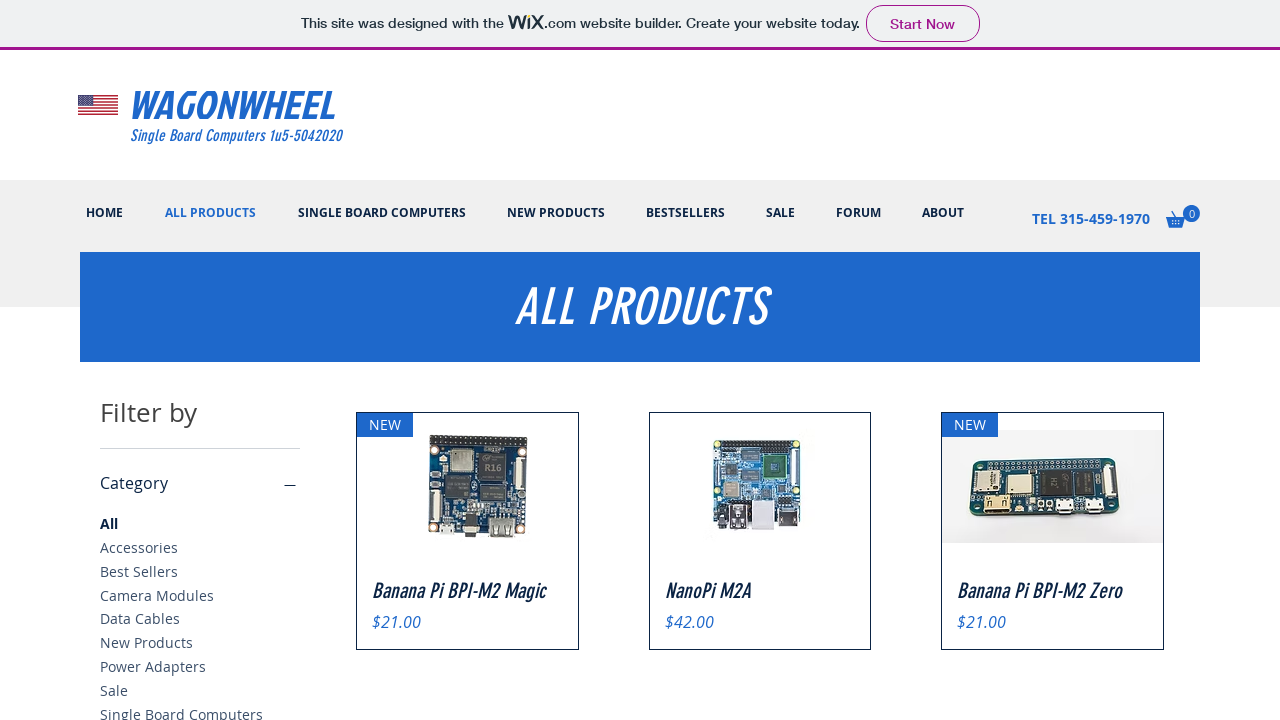